Solves a math captcha by calculating a value from an element on the page, filling the answer, checking a checkbox, selecting a radio button, and submitting the form

Starting URL: https://suninjuly.github.io/math.html

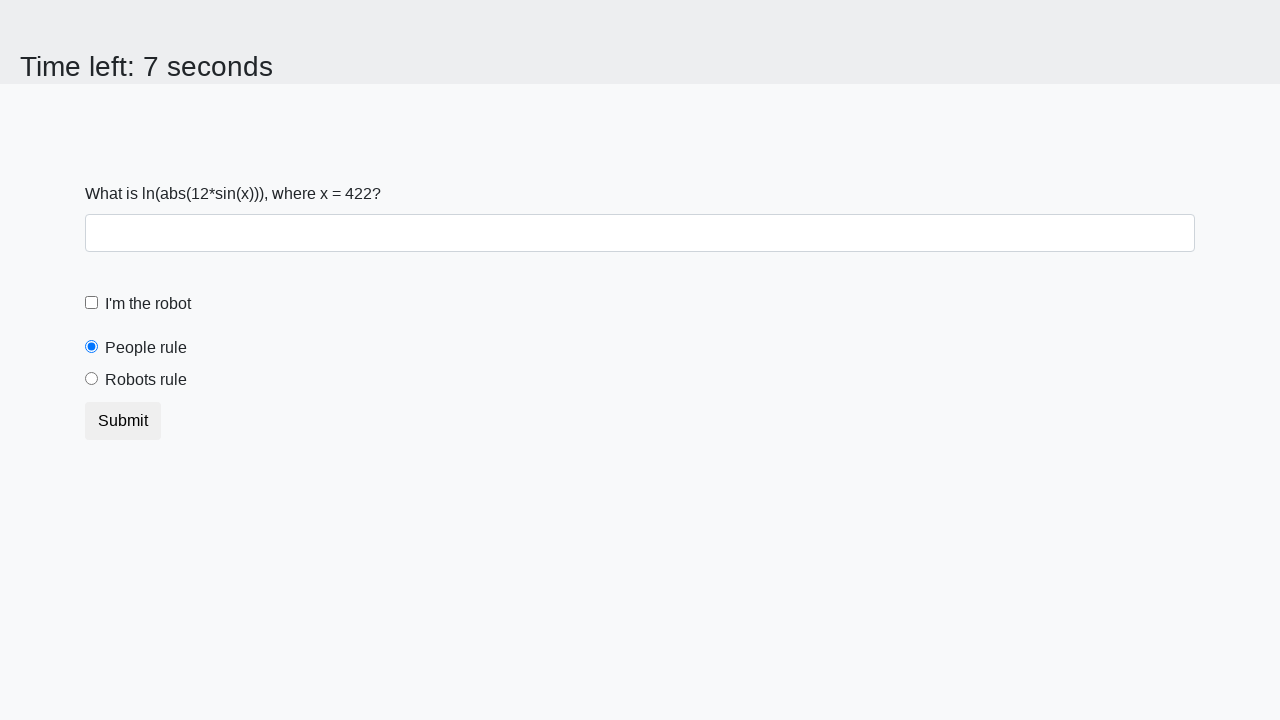

Retrieved math value from element #input_value
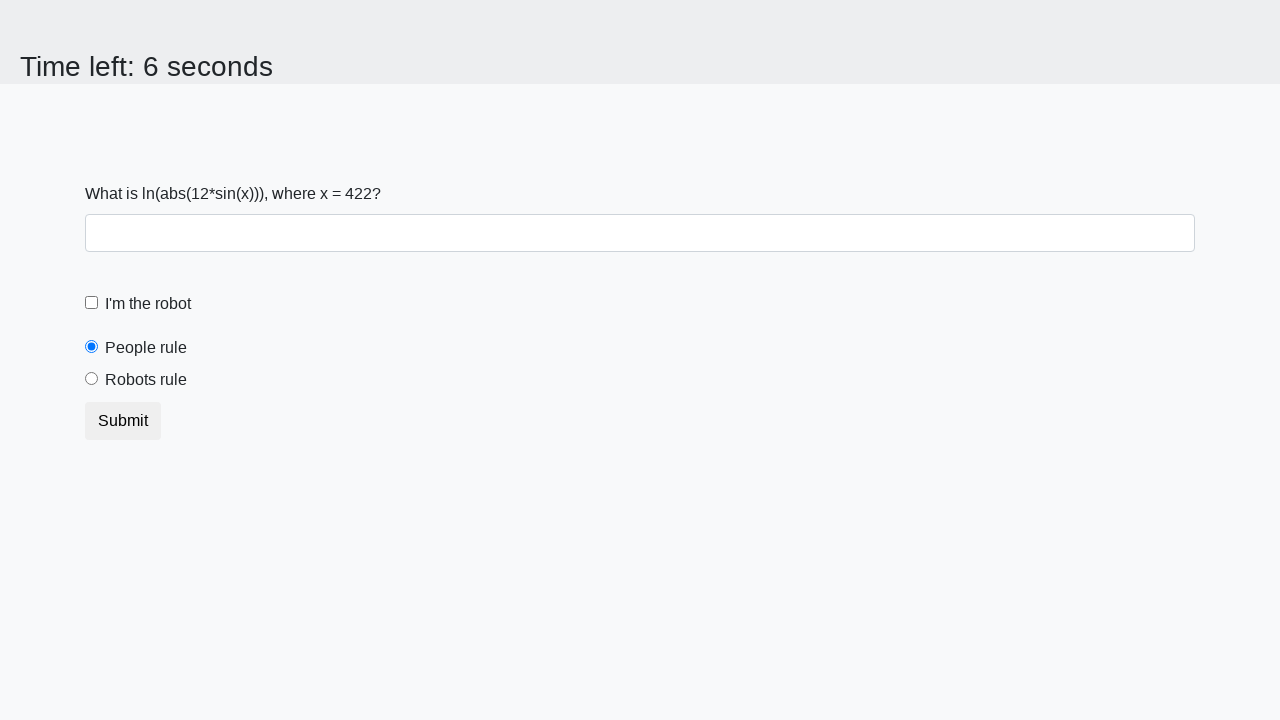

Calculated math captcha answer using formula: log(abs(12*sin(x)))
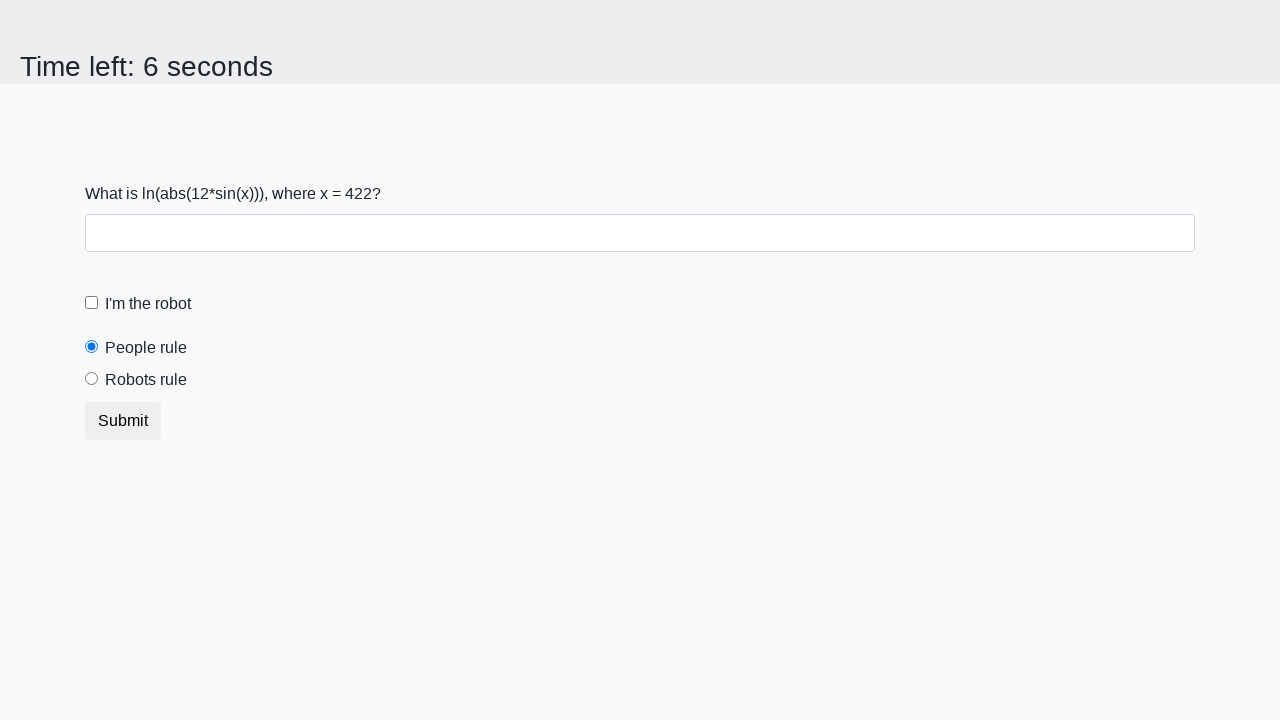

Filled calculated answer into form control on .form-control
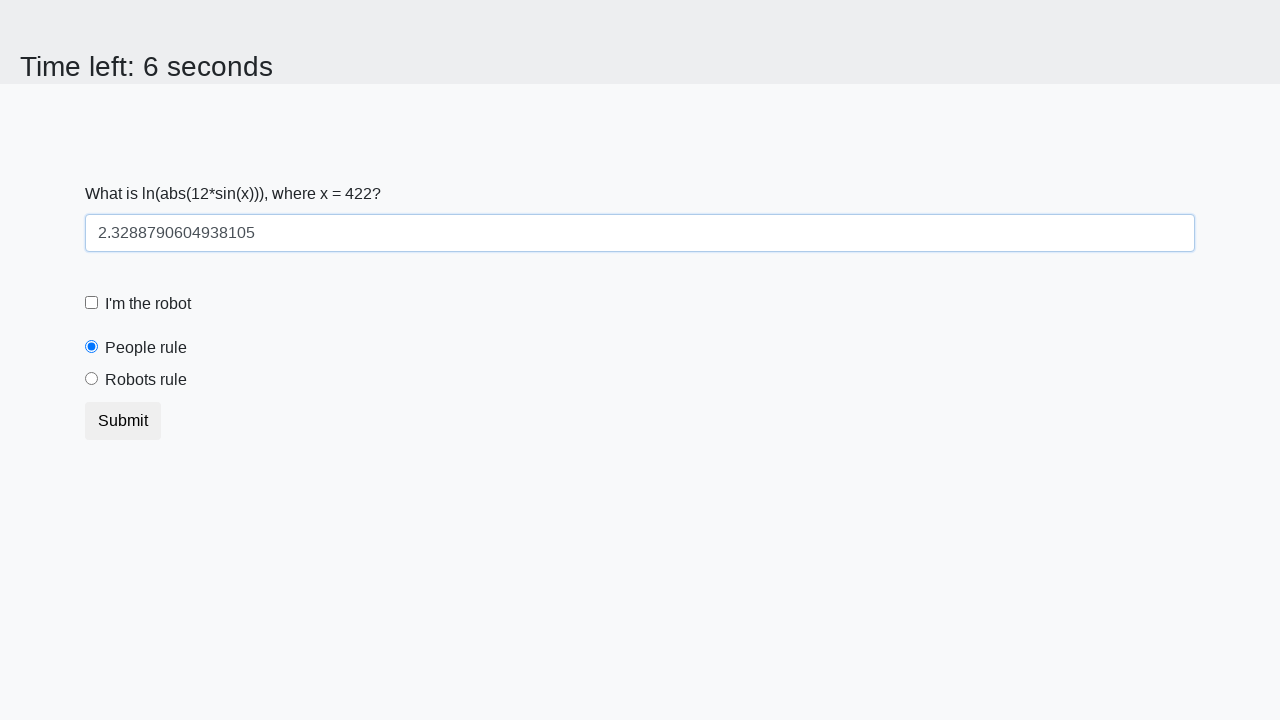

Checked robot checkbox at (92, 303) on #robotCheckbox
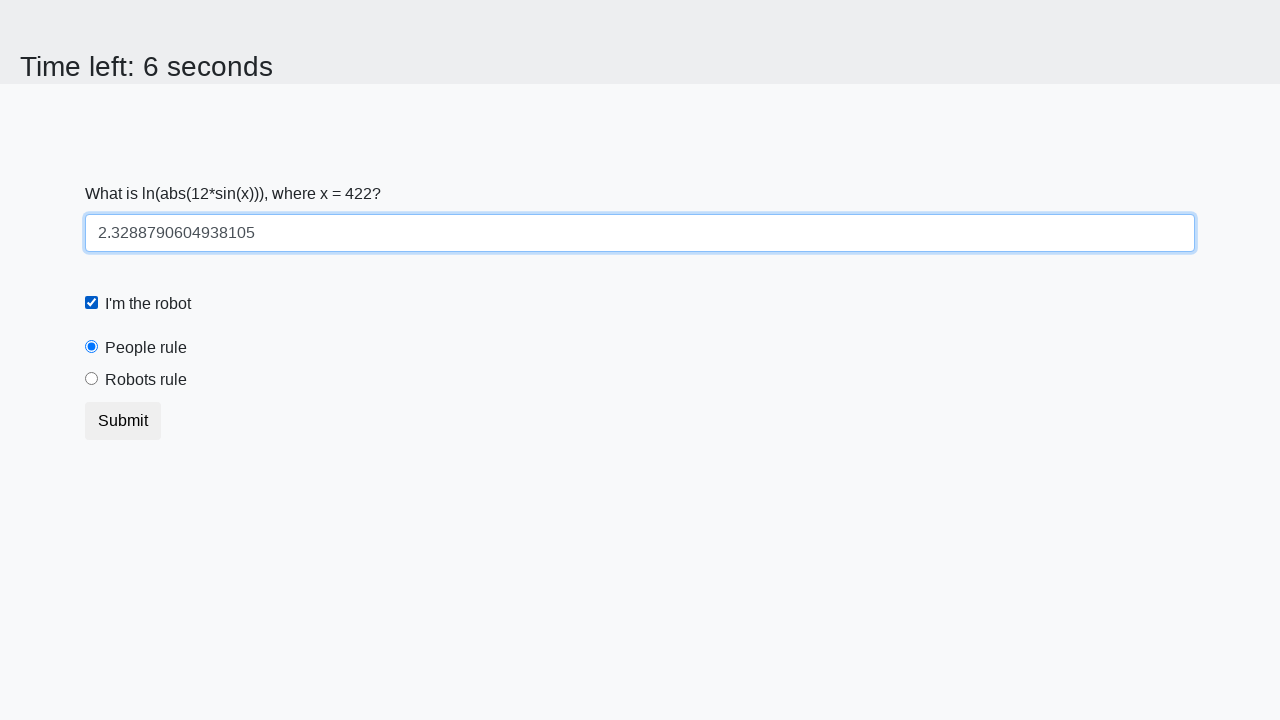

Selected 'robots rule' radio button at (92, 379) on #robotsRule
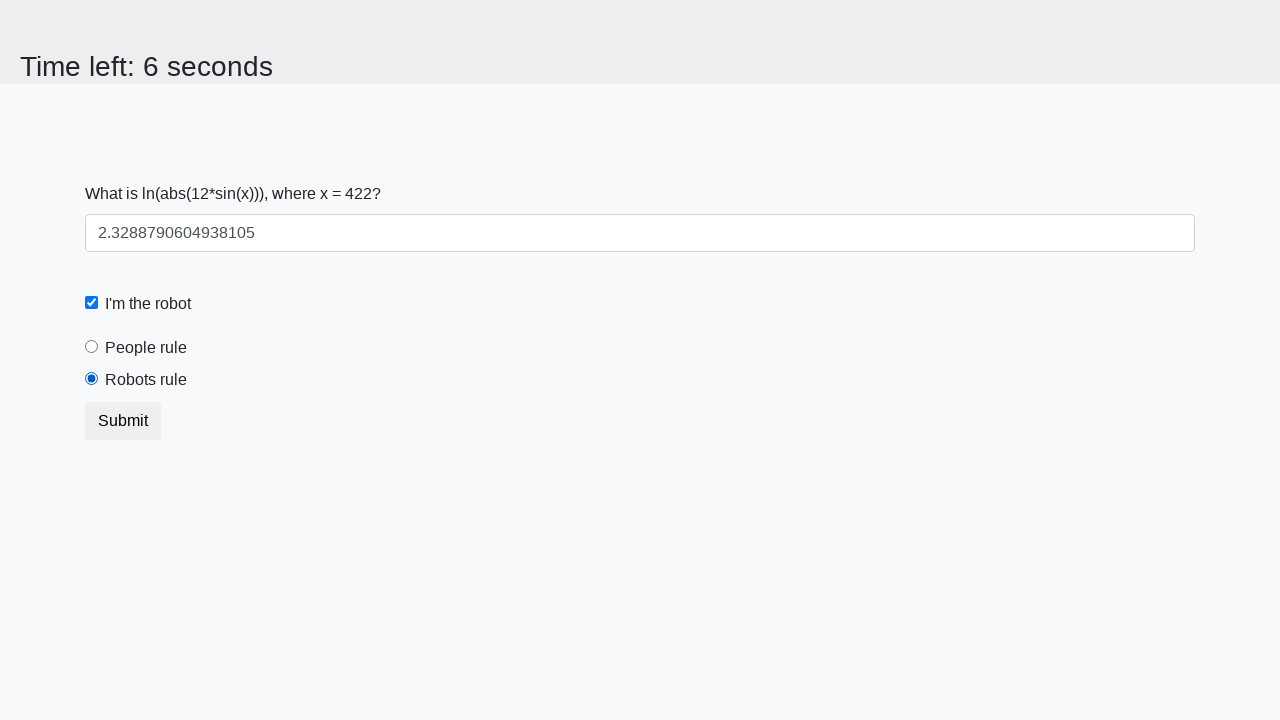

Clicked submit button to submit form at (123, 421) on .btn-default
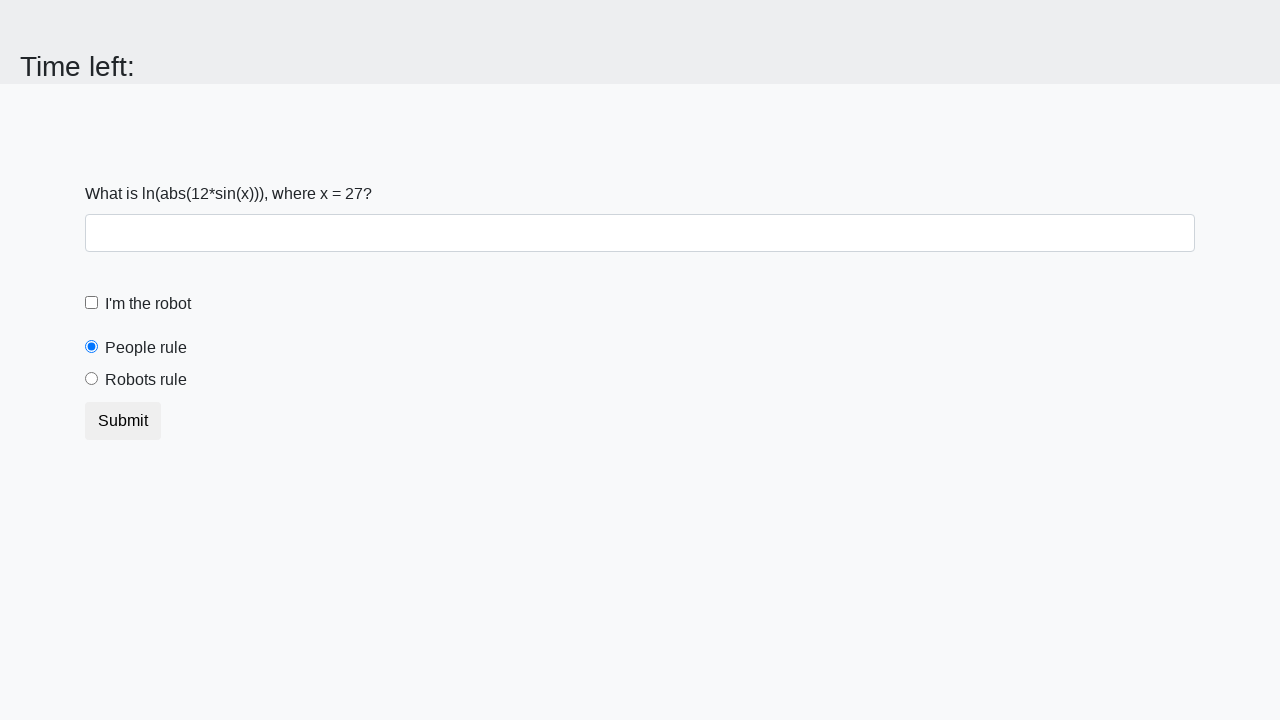

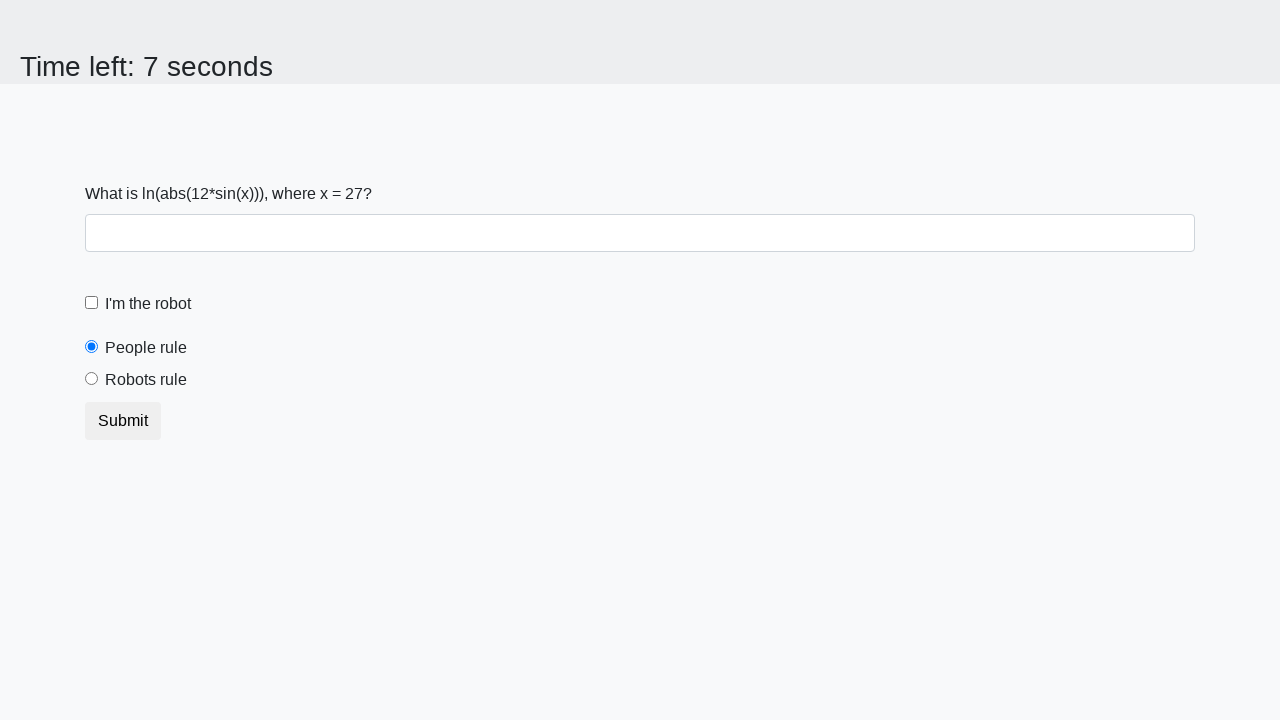